Tests form submission with only the phone field filled, leaving name and email empty

Starting URL: https://lm.skillbox.cc/qa_tester/module02/homework1/

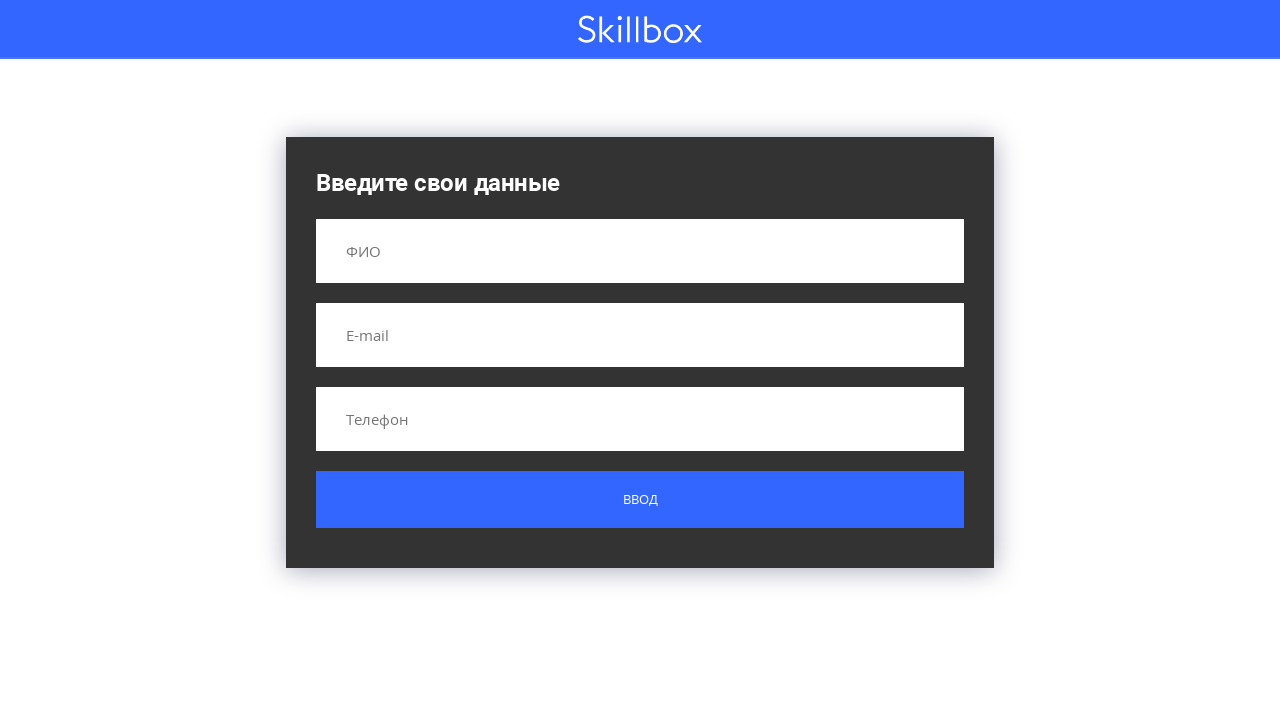

Filled phone field with '+71234567890', leaving name and email empty on input[name='phone']
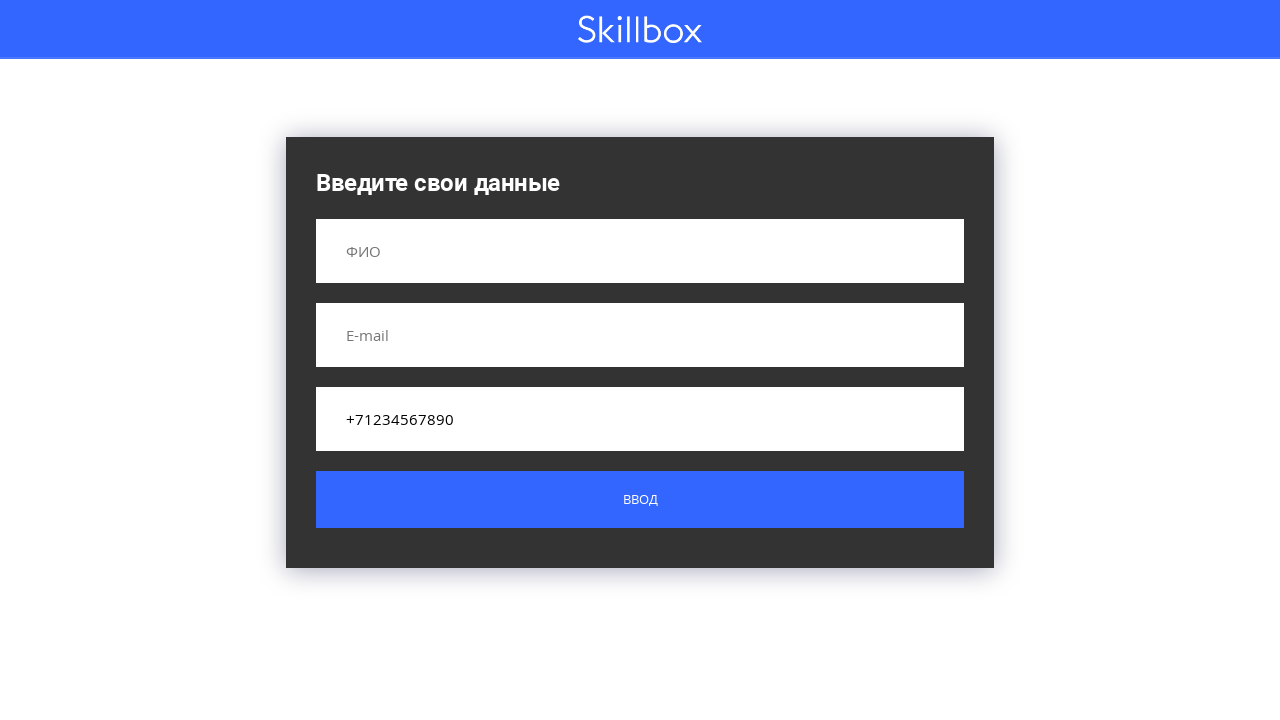

Clicked submit button to submit form at (640, 500) on .button
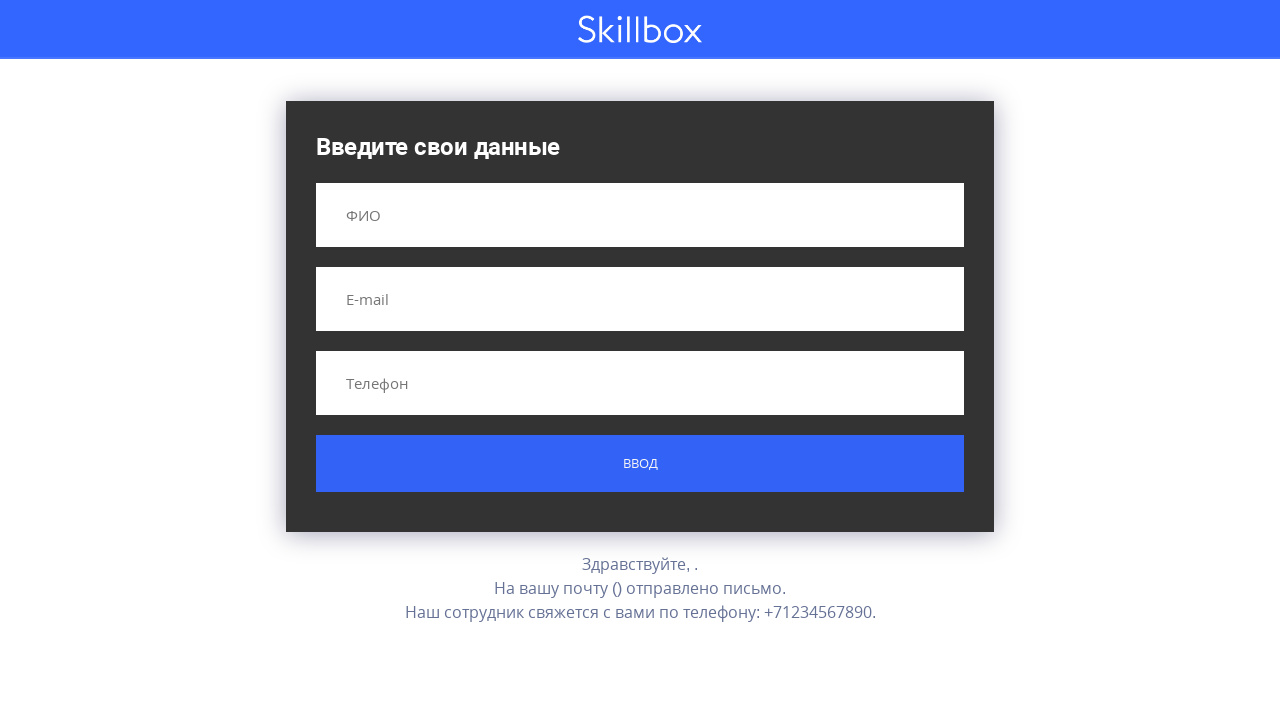

Form submission result appeared on screen
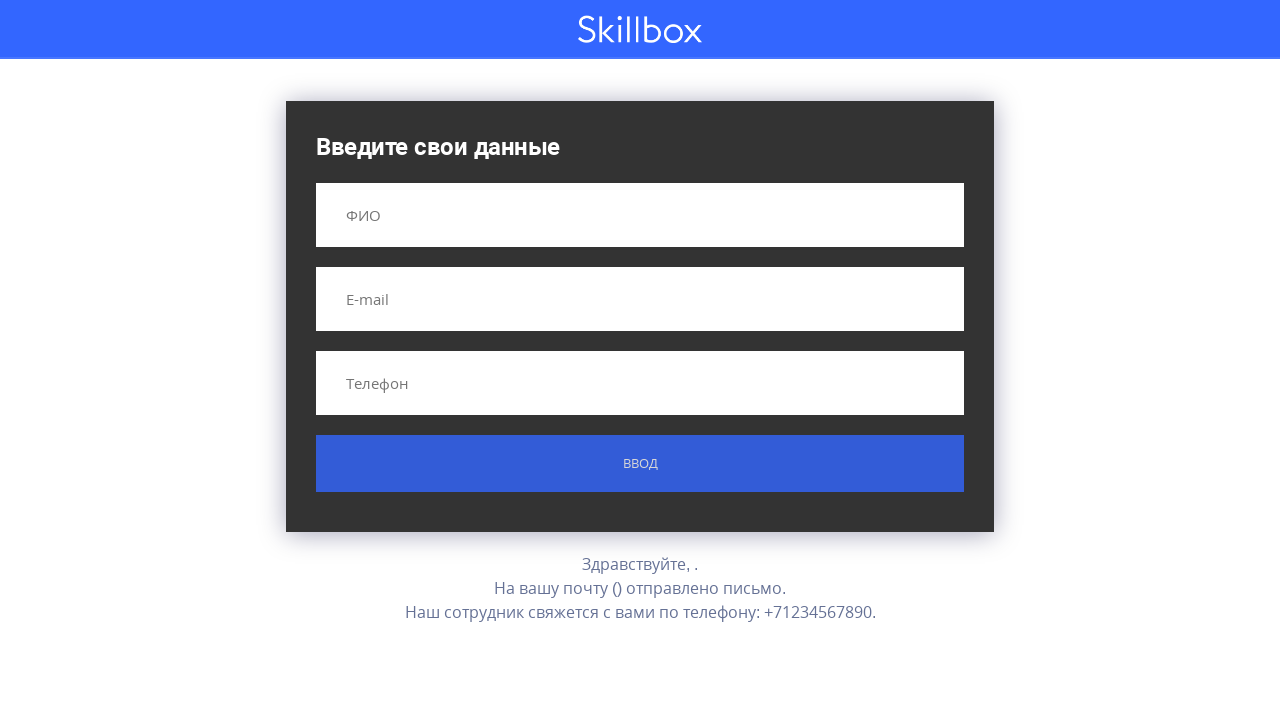

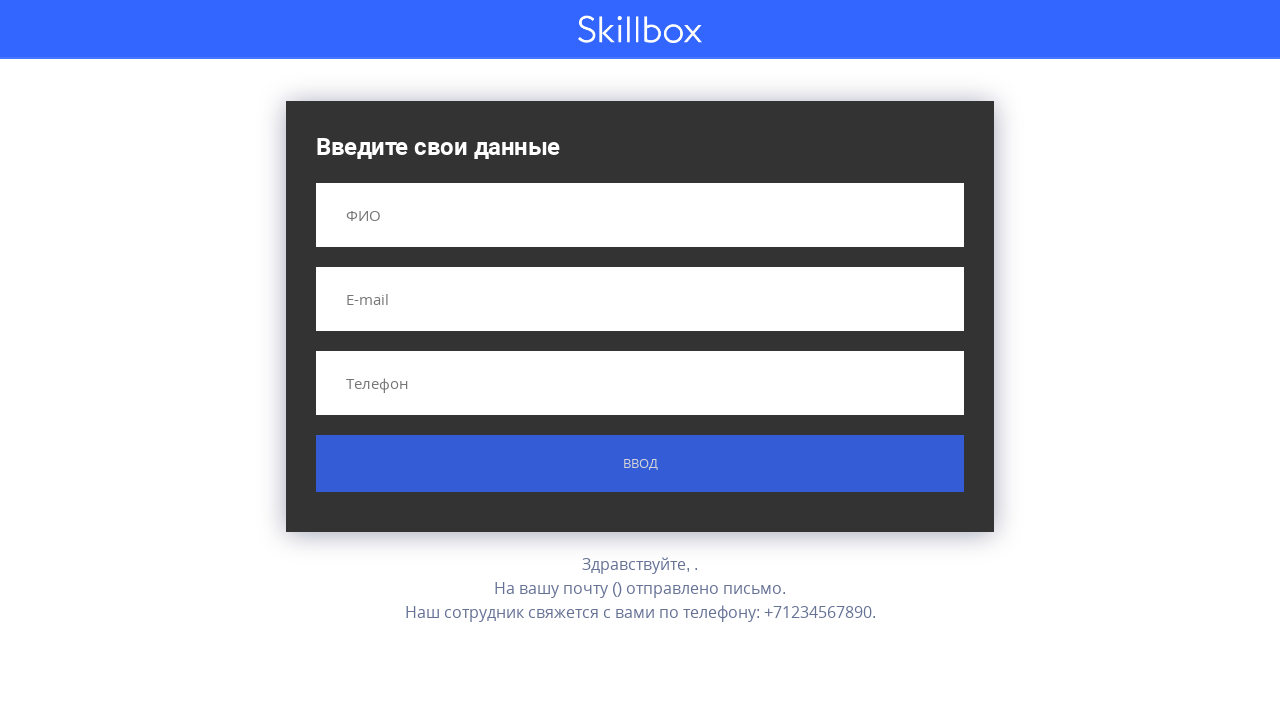